Tests drag and drop functionality by dragging a source element and dropping it onto a target element on the jQuery UI demo page

Starting URL: https://jqueryui.com/resources/demos/droppable/default.html

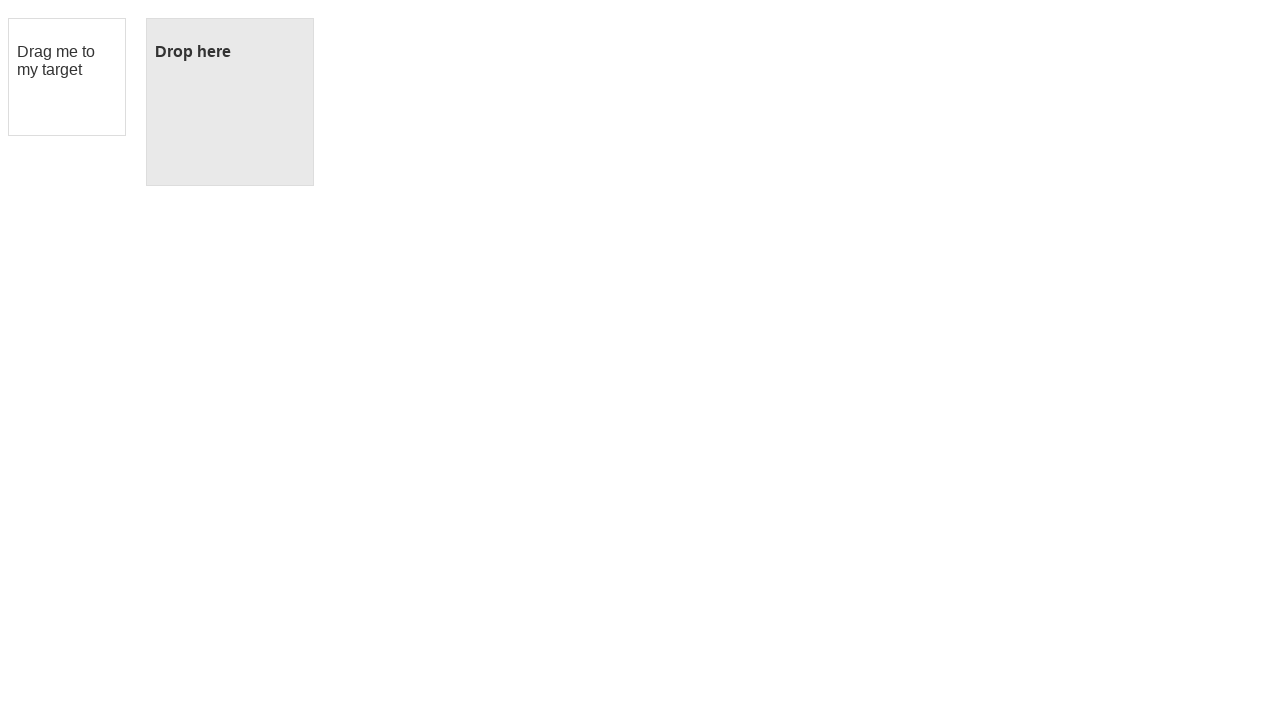

Navigated to jQuery UI droppable demo page
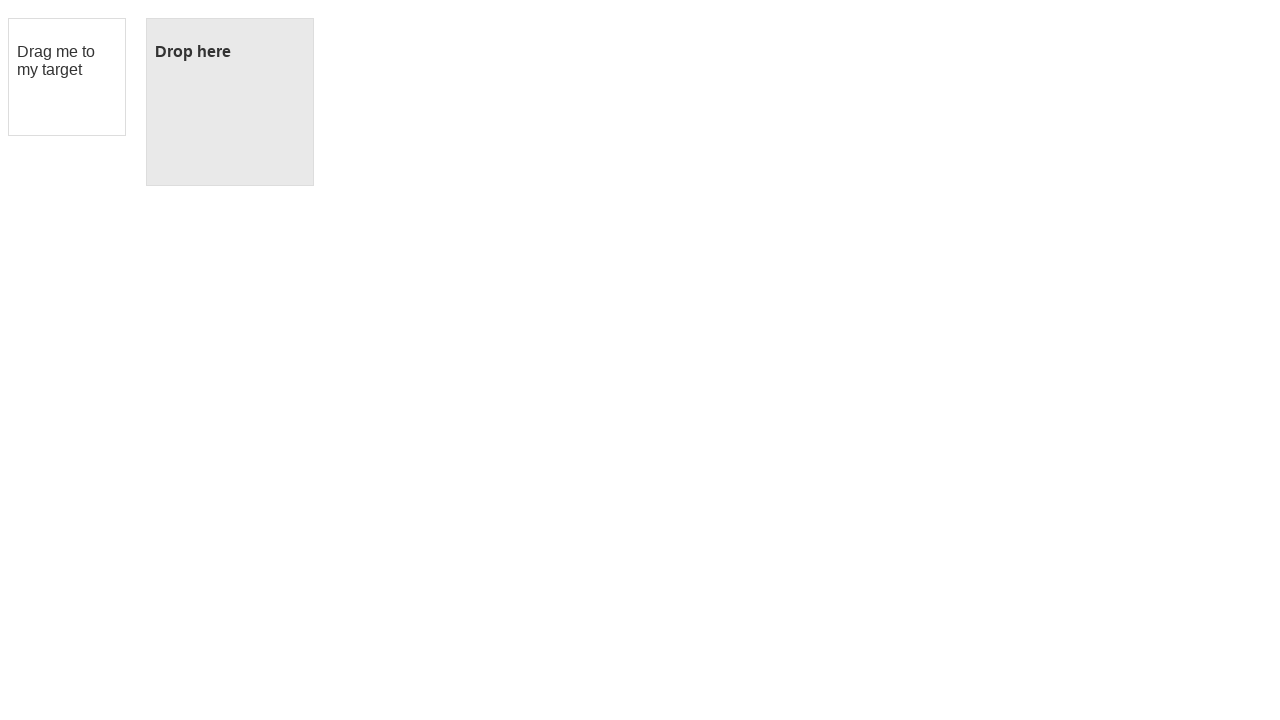

Located draggable source element
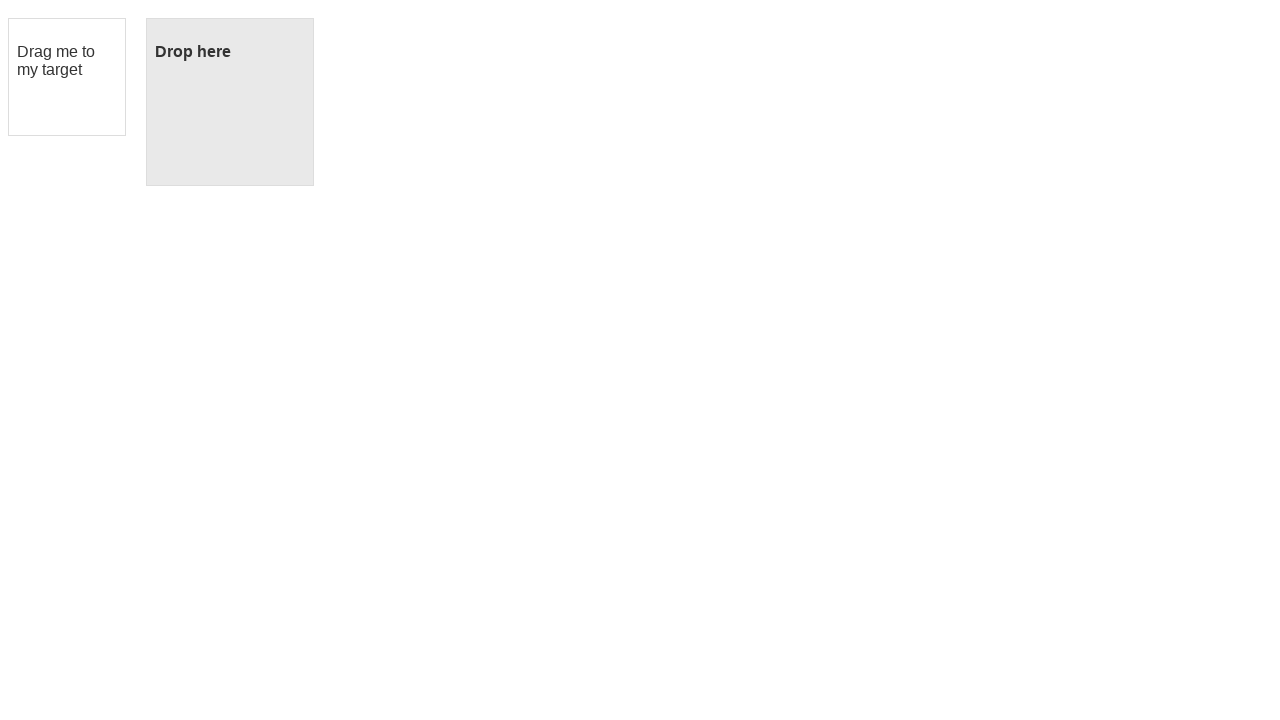

Located droppable target element
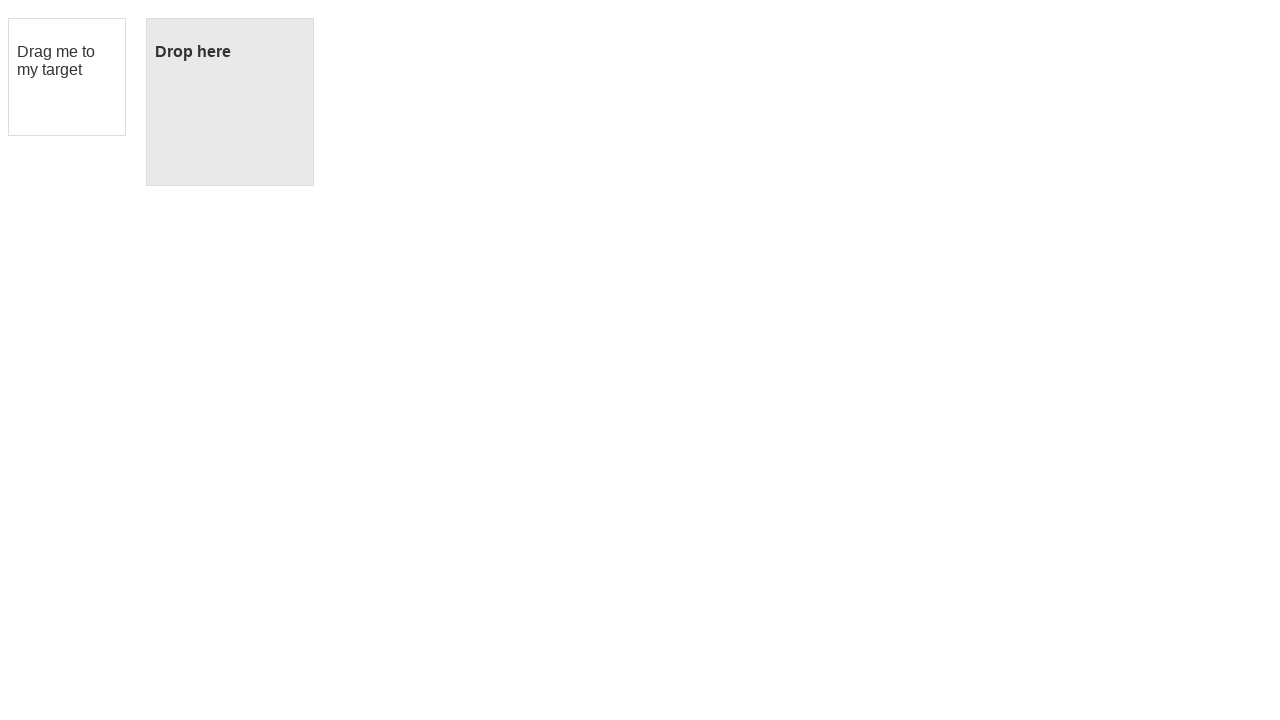

Dragged source element and dropped it onto target element at (230, 102)
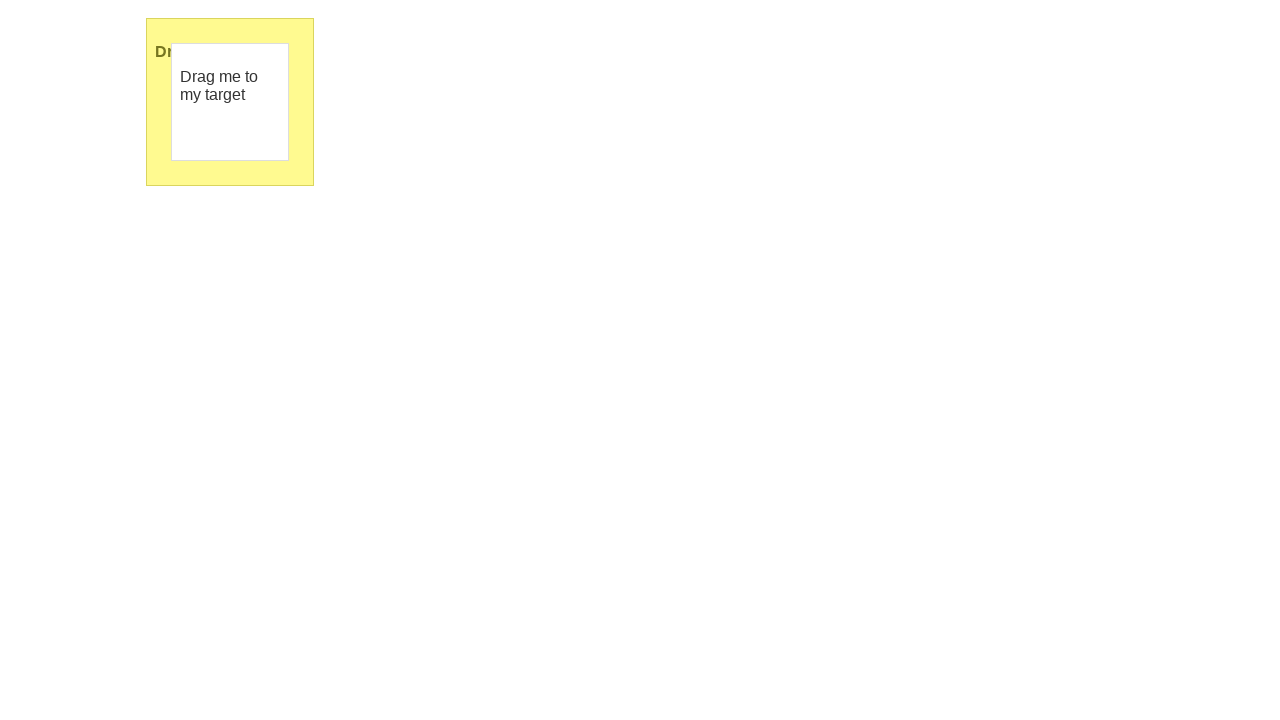

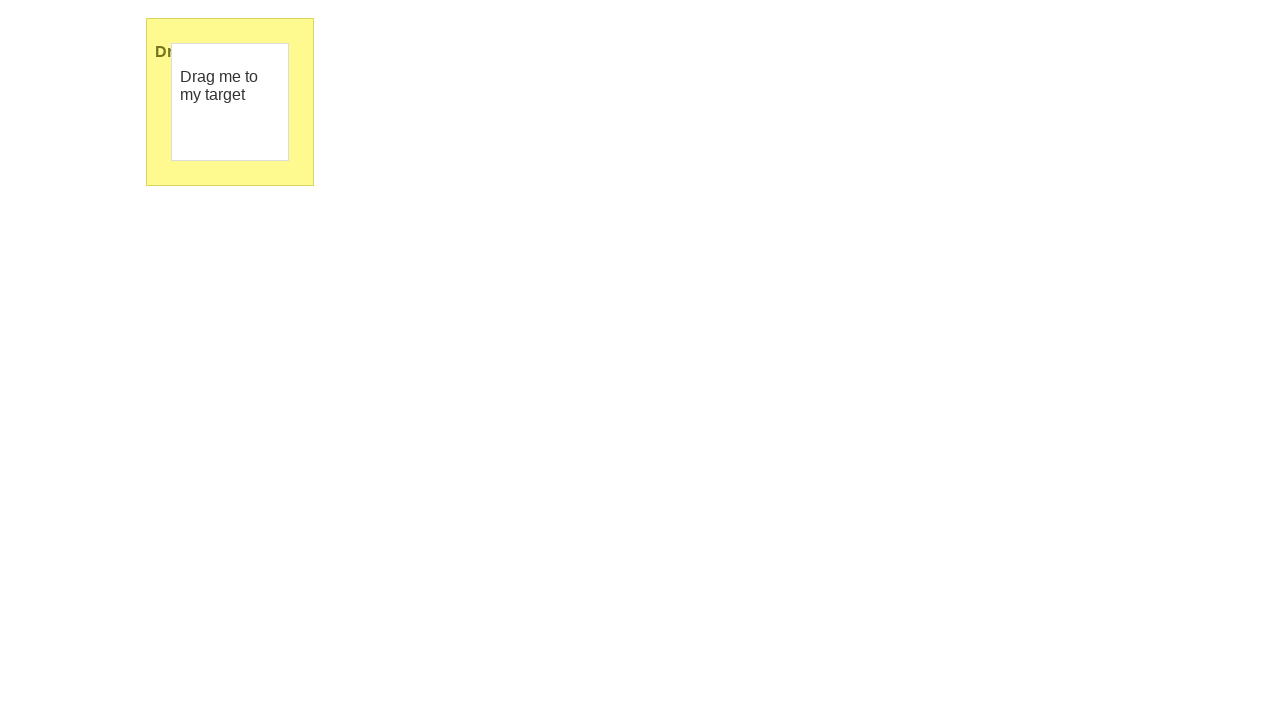